Navigates to Yahoo Japan homepage and waits for the page to fully load, verifying the page is accessible.

Starting URL: https://www.yahoo.co.jp/

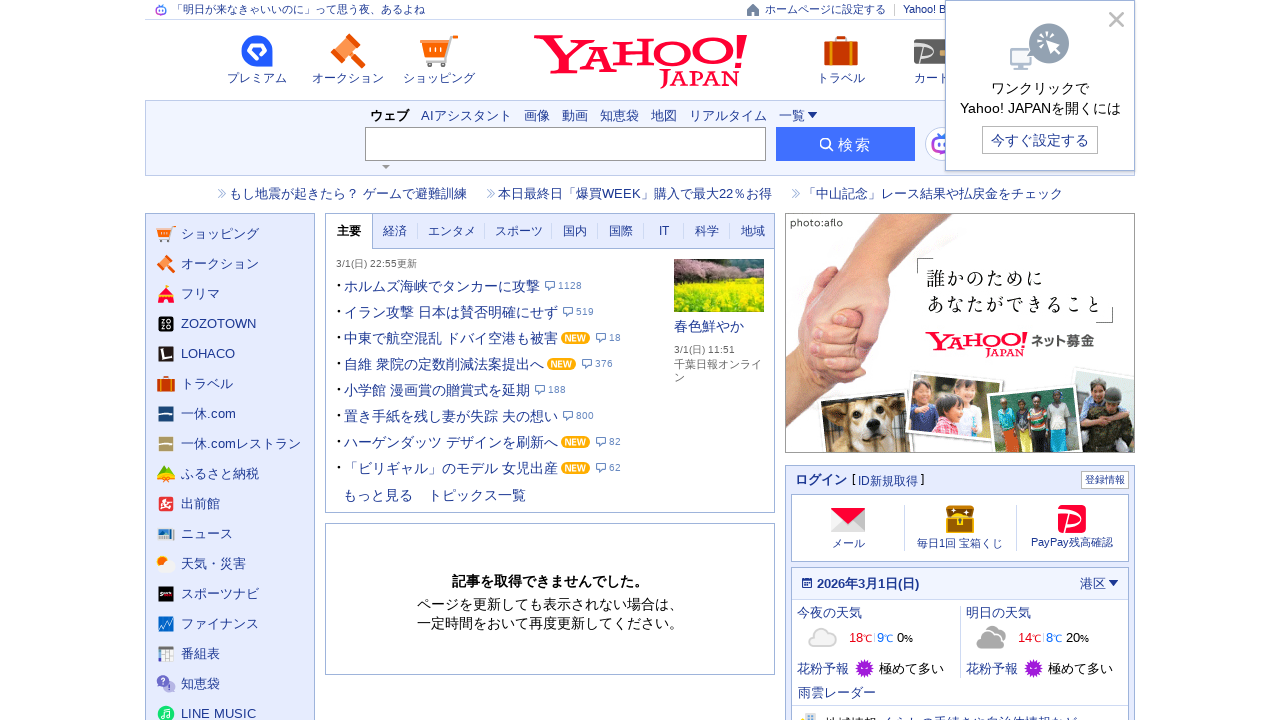

Navigated to Yahoo Japan homepage
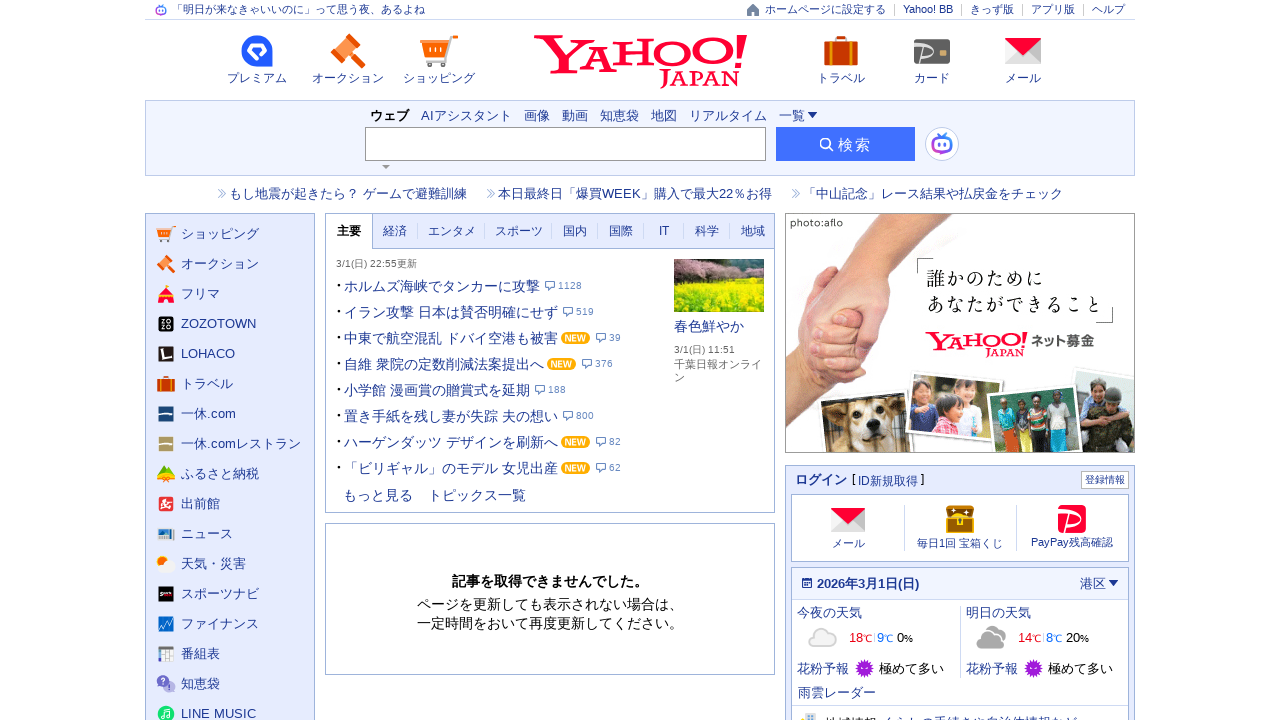

Page fully loaded - network idle state reached
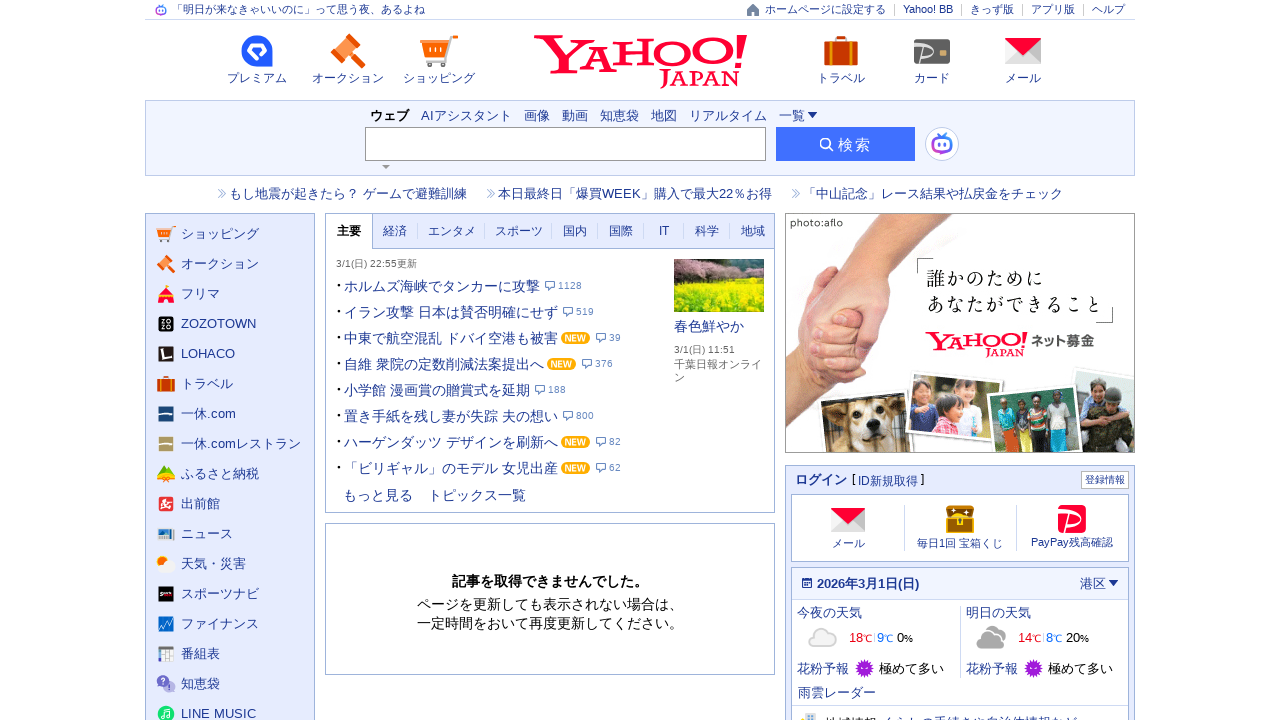

Verified page accessibility - image element found on Yahoo Japan homepage
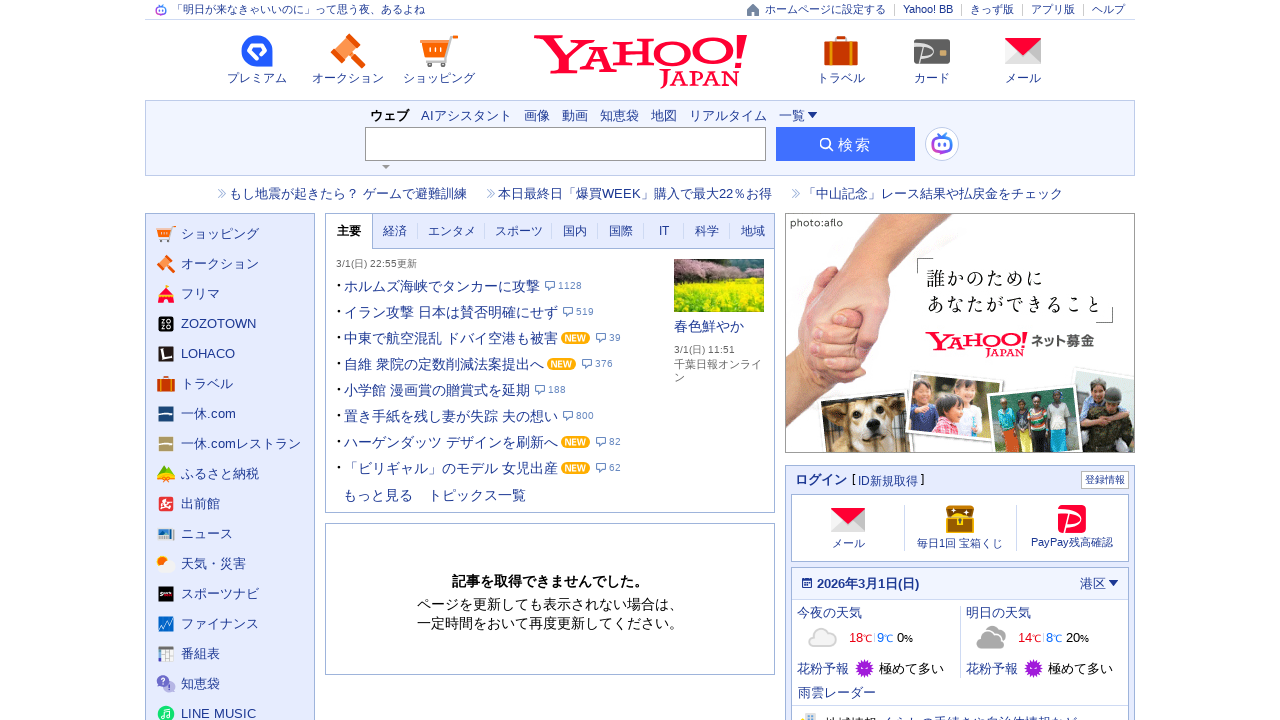

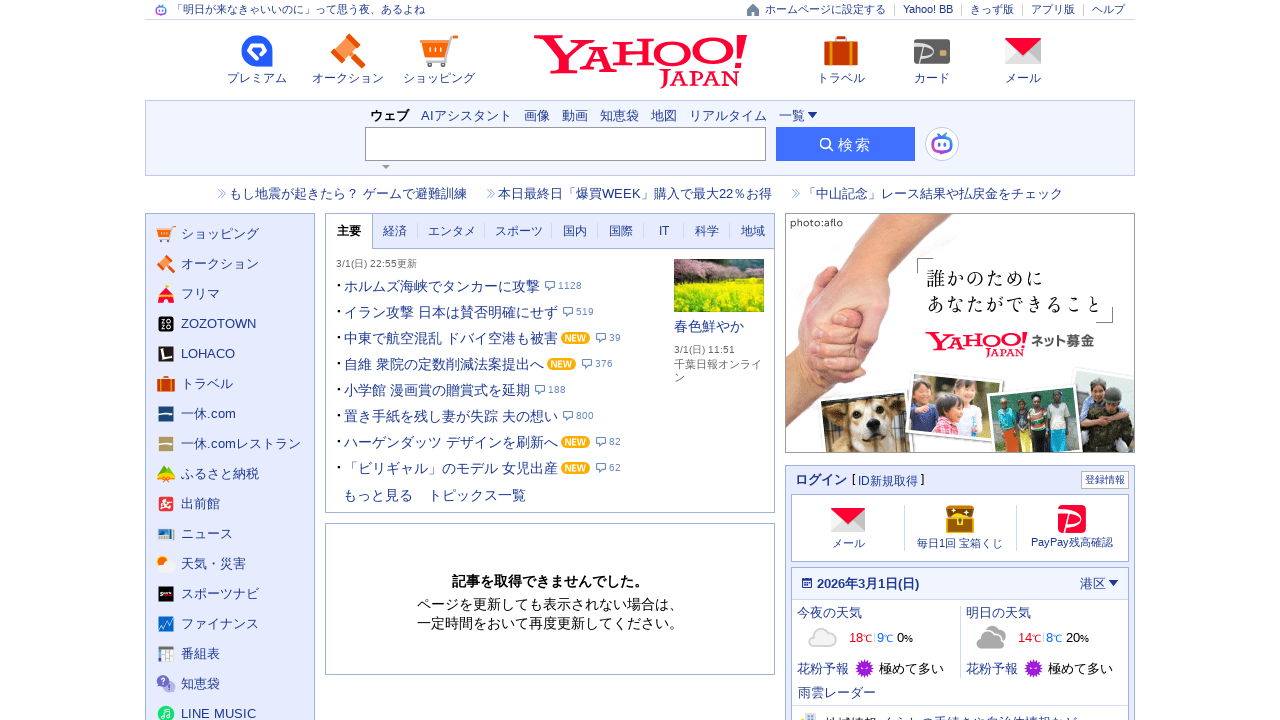